Tests the table add row functionality by repeatedly adding new rows with employee information

Starting URL: https://www.tutorialrepublic.com/snippets/bootstrap/table-with-add-and-delete-row-feature.php

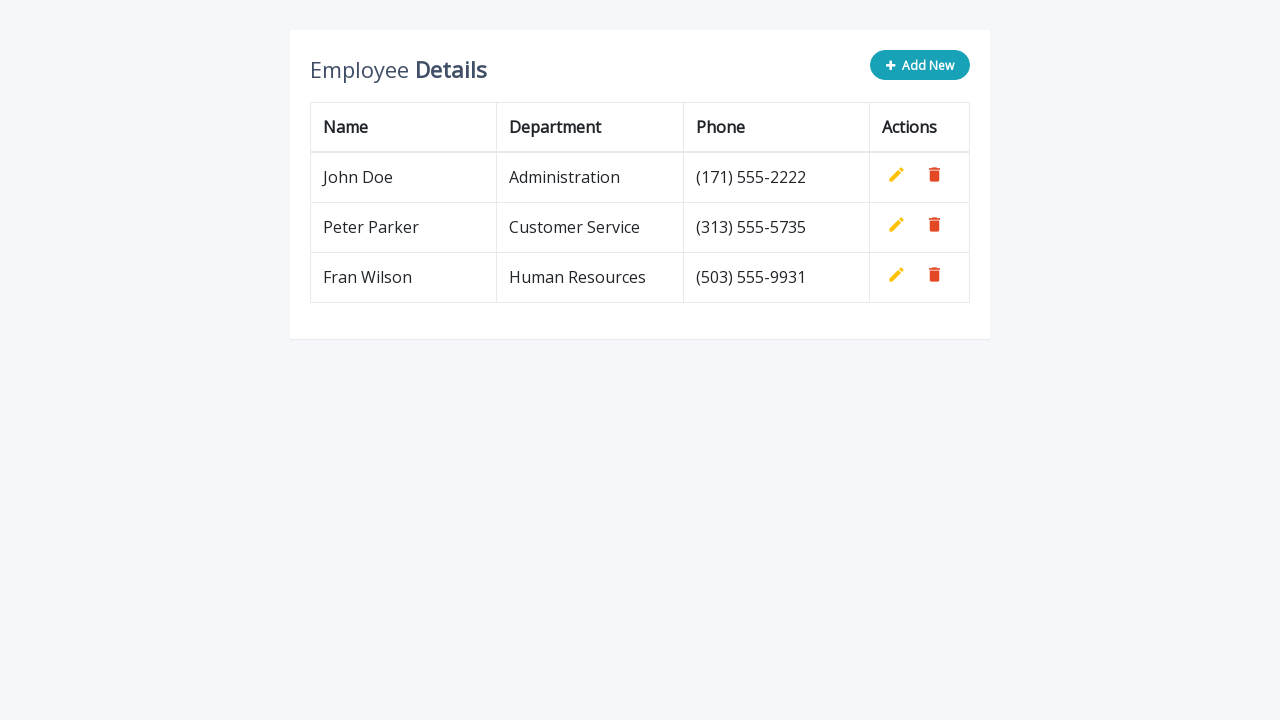

Clicked 'Add New' button to create new row 1 at (920, 65) on button.btn.btn-info.add-new
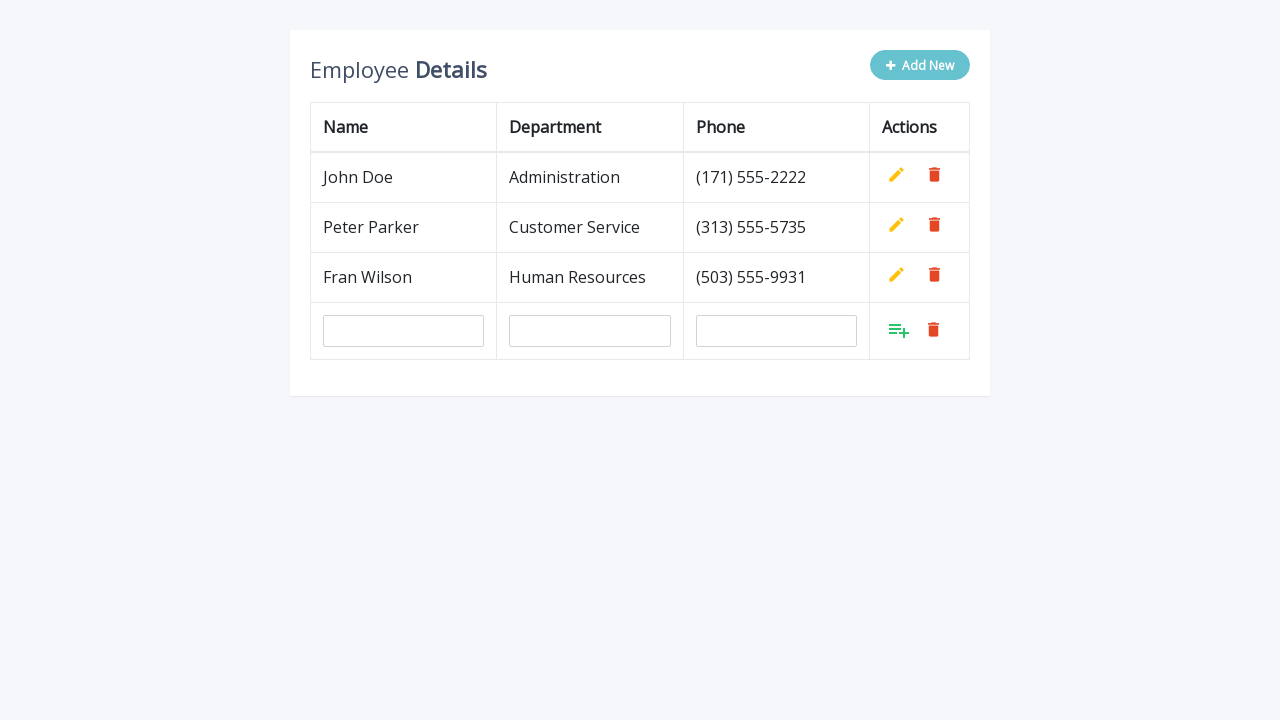

Filled name field with 'Ivan' for row 1 on input[name='name']
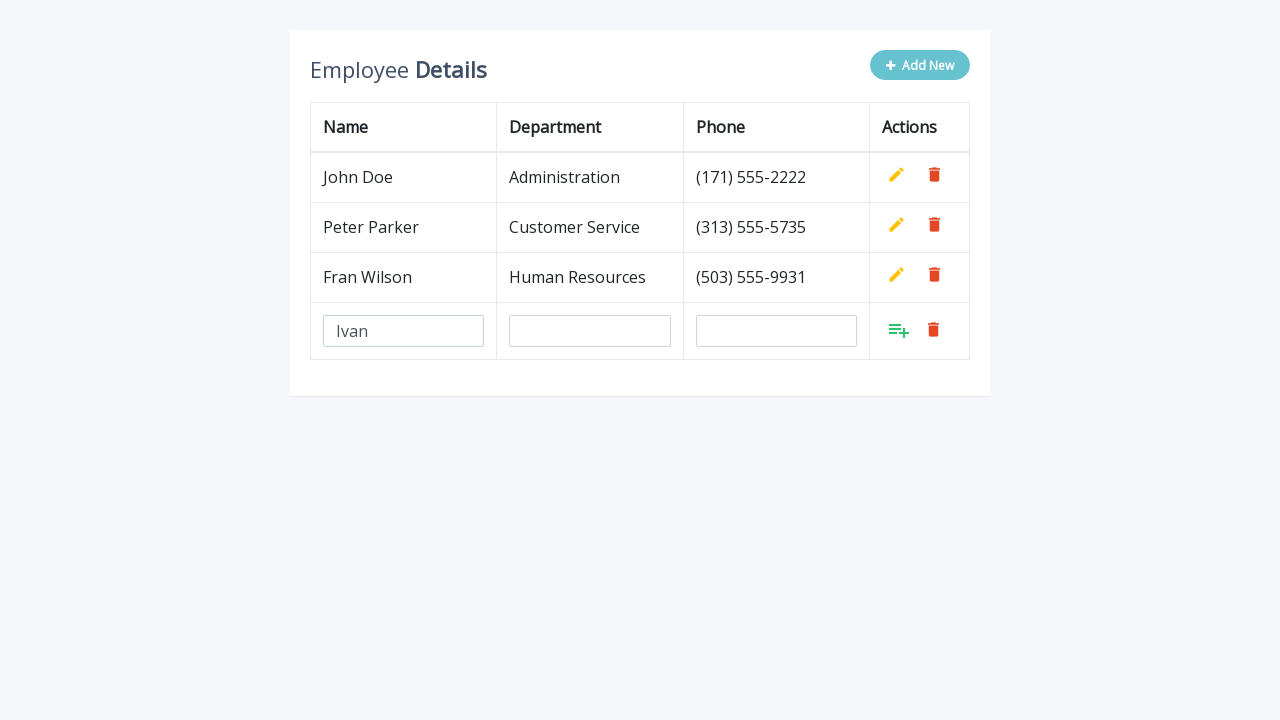

Filled department field with 'QA' for row 1 on input[name='department']
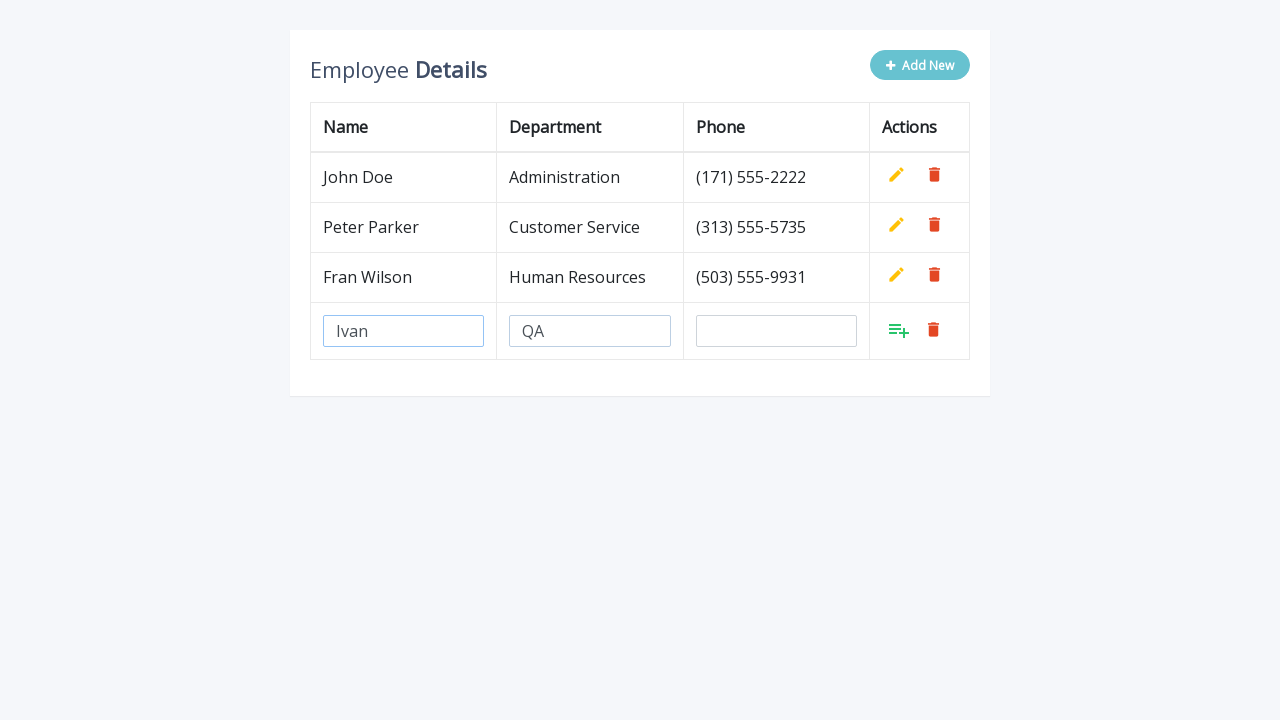

Filled phone field with '0601111111221' for row 1 on input[name='phone']
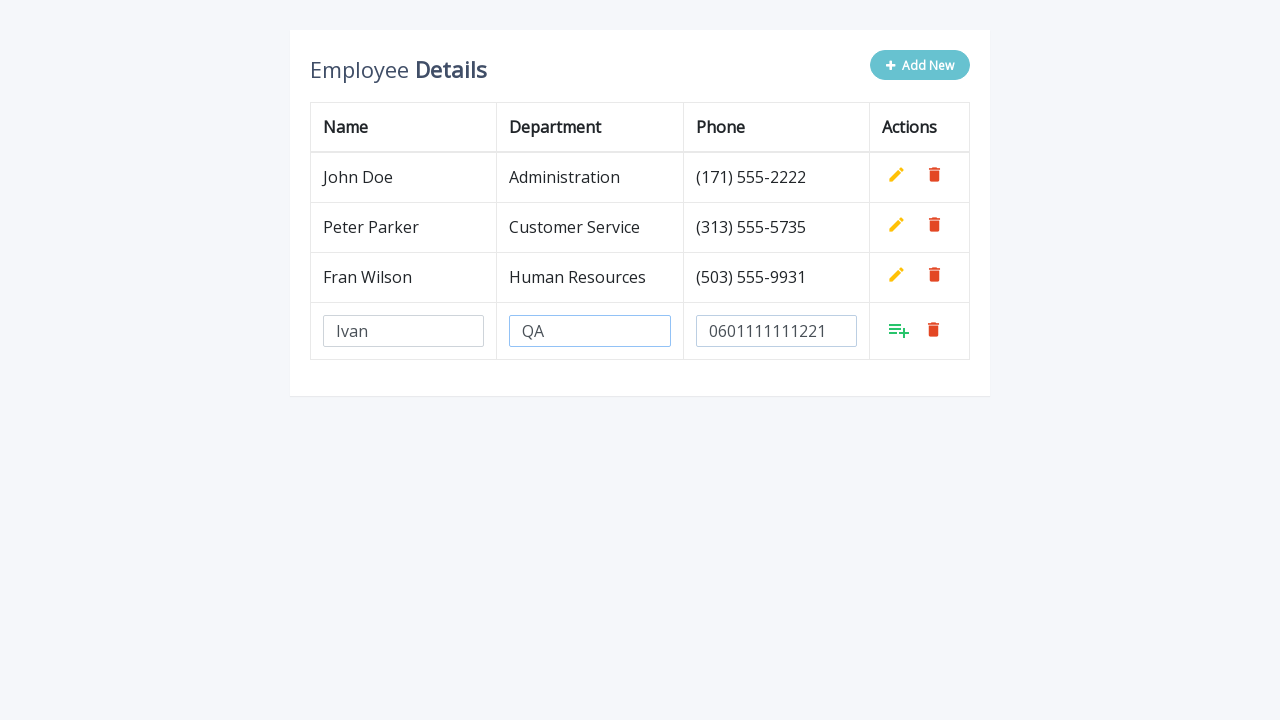

Clicked confirm button to add row 1 to the table at (899, 330) on tr:last-child td:nth-child(4) a.add i
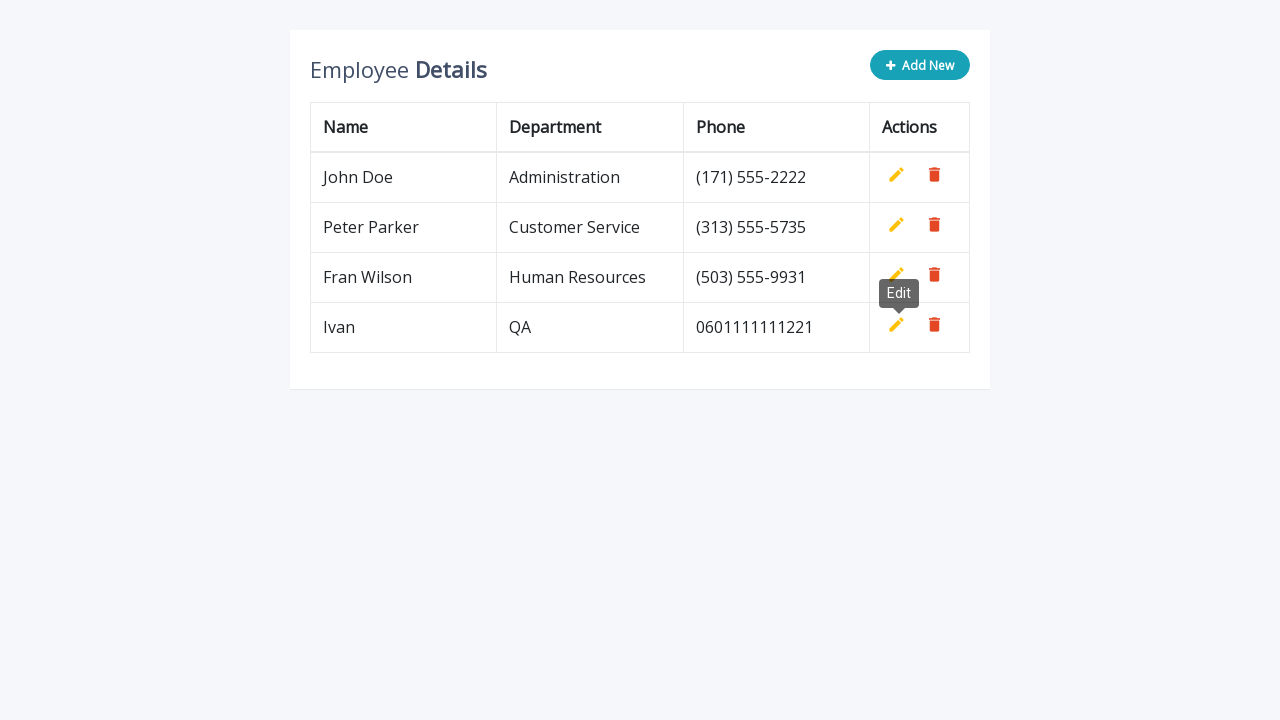

Clicked 'Add New' button to create new row 2 at (920, 65) on button.btn.btn-info.add-new
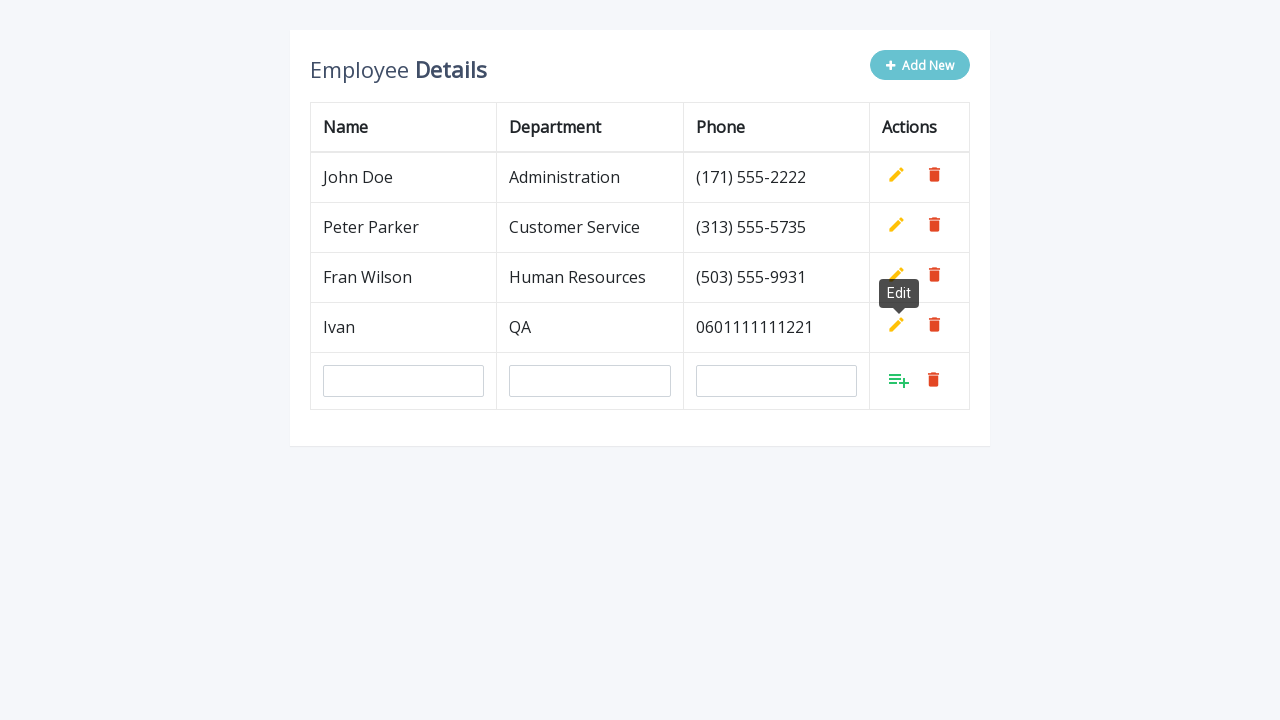

Filled name field with 'Ivan' for row 2 on input[name='name']
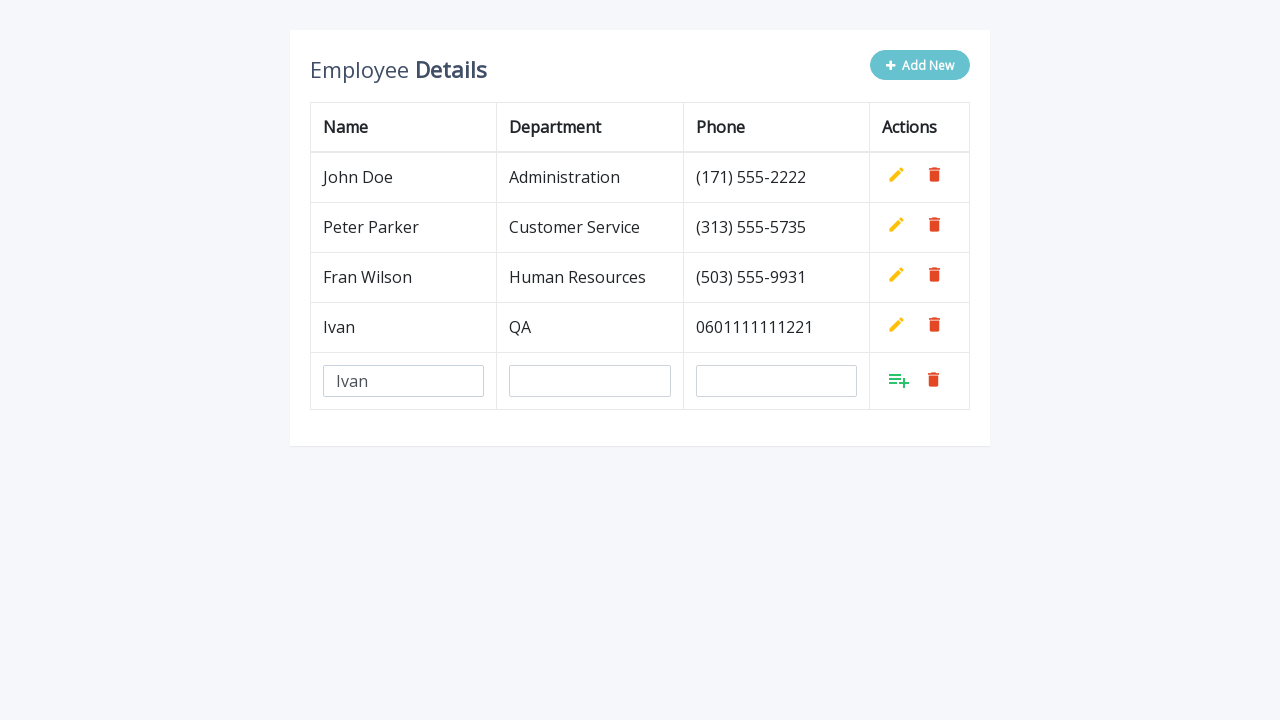

Filled department field with 'QA' for row 2 on input[name='department']
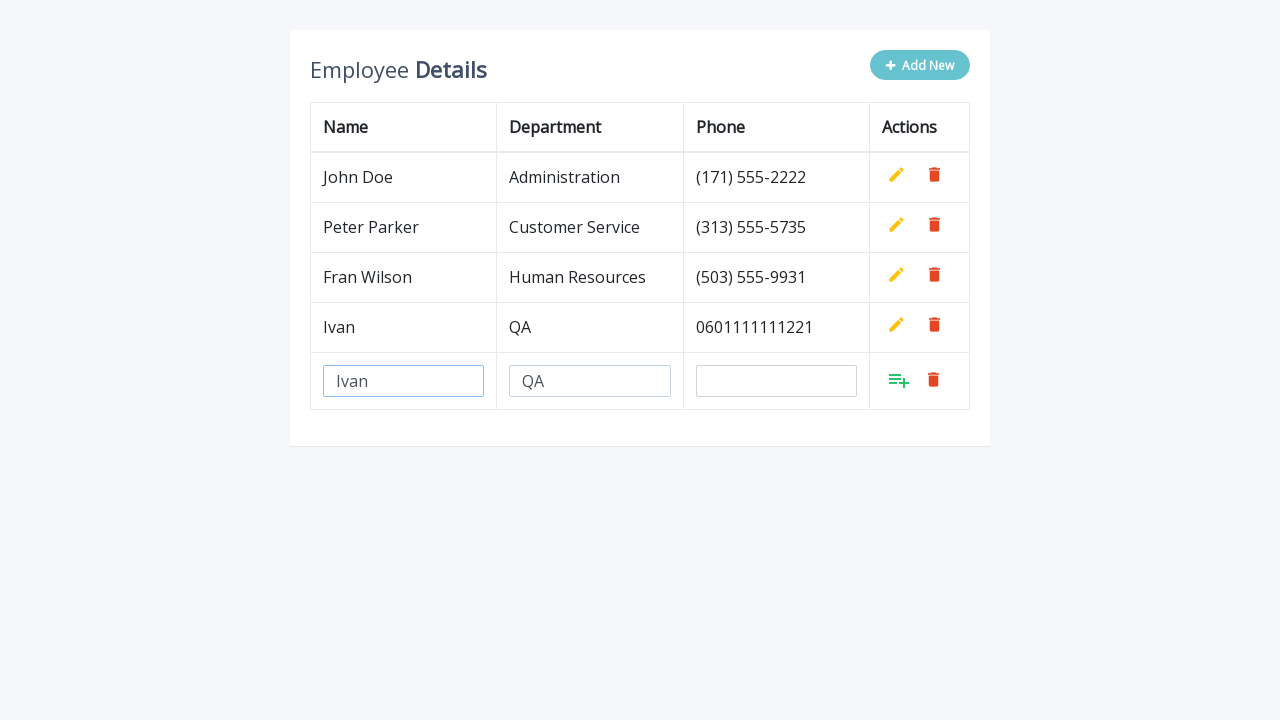

Filled phone field with '0601111111221' for row 2 on input[name='phone']
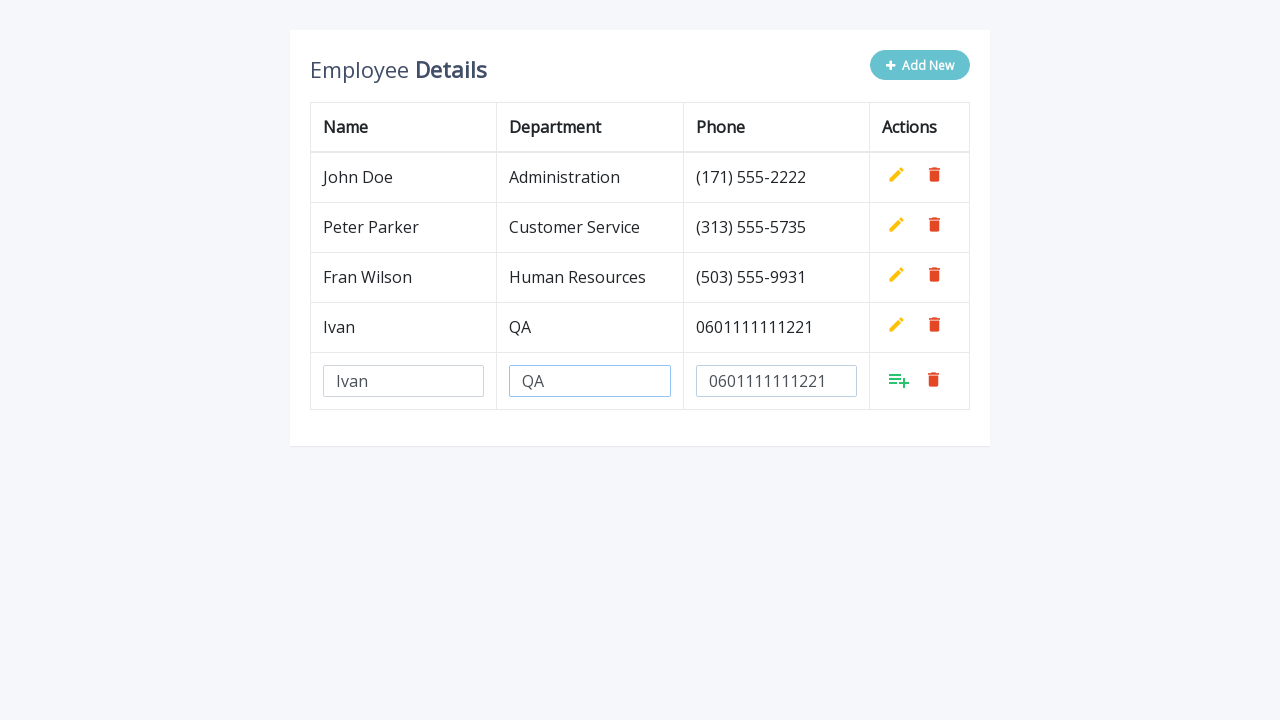

Clicked confirm button to add row 2 to the table at (899, 380) on tr:last-child td:nth-child(4) a.add i
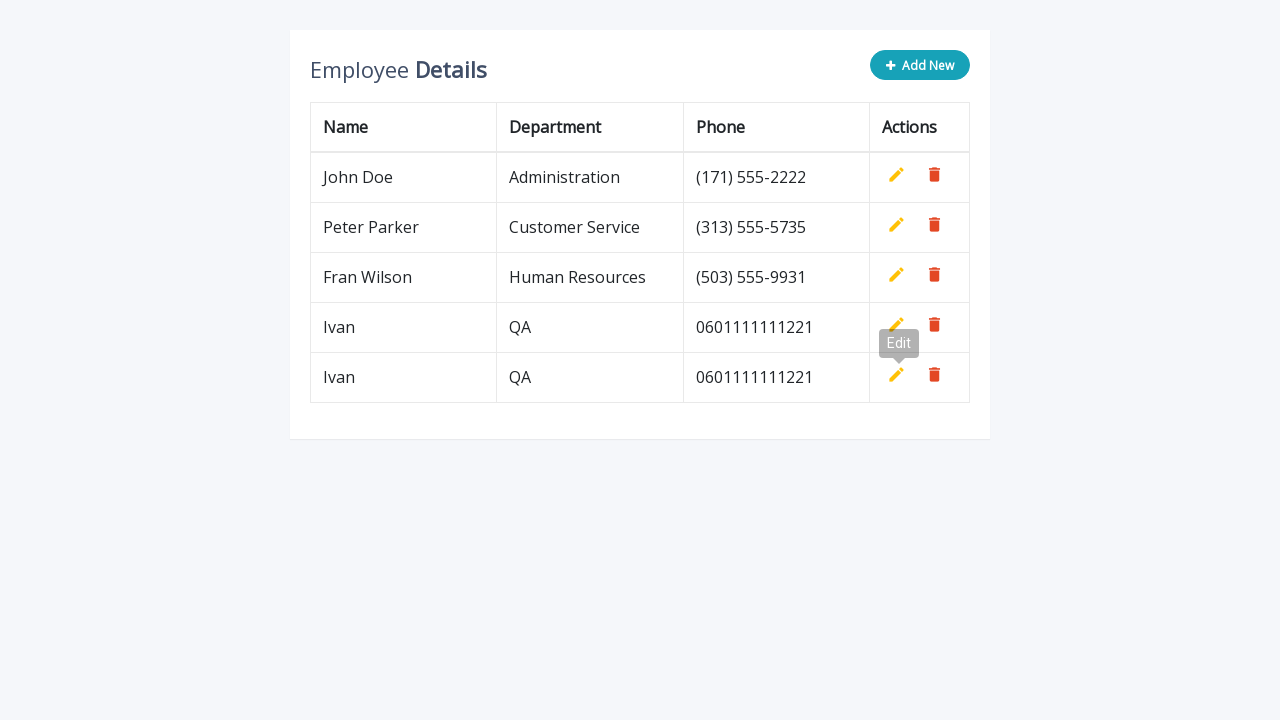

Clicked 'Add New' button to create new row 3 at (920, 65) on button.btn.btn-info.add-new
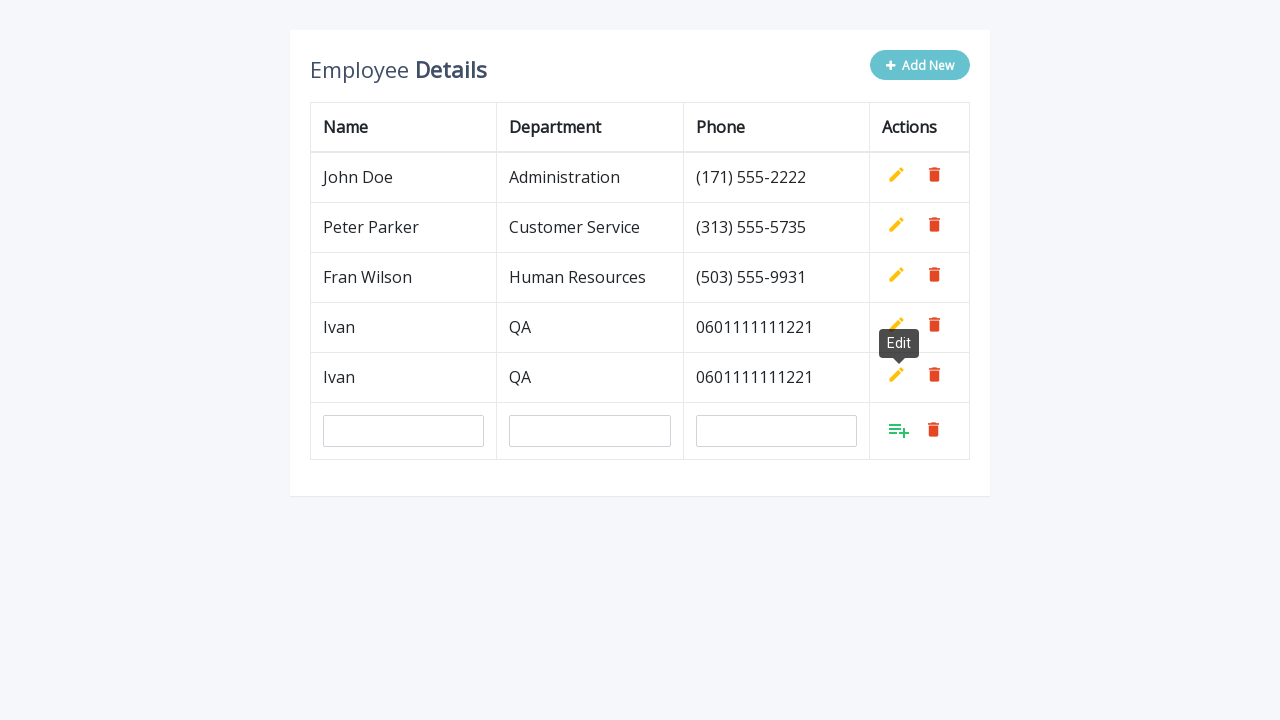

Filled name field with 'Ivan' for row 3 on input[name='name']
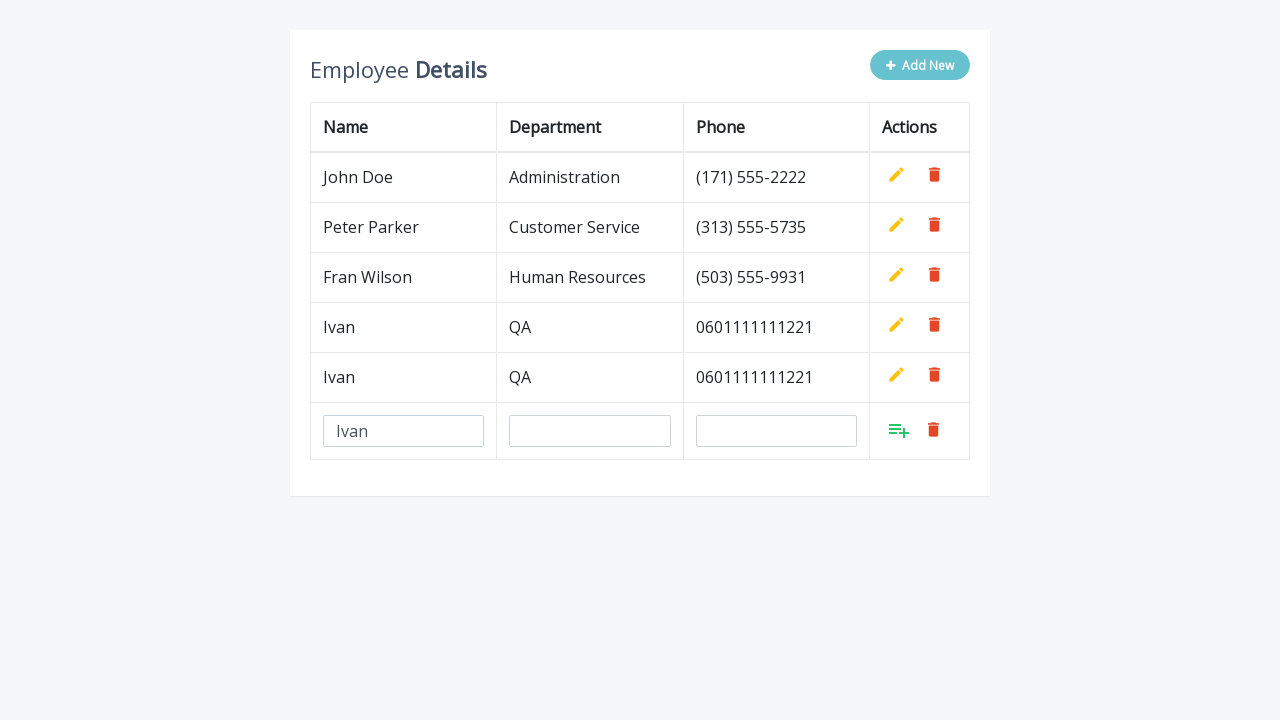

Filled department field with 'QA' for row 3 on input[name='department']
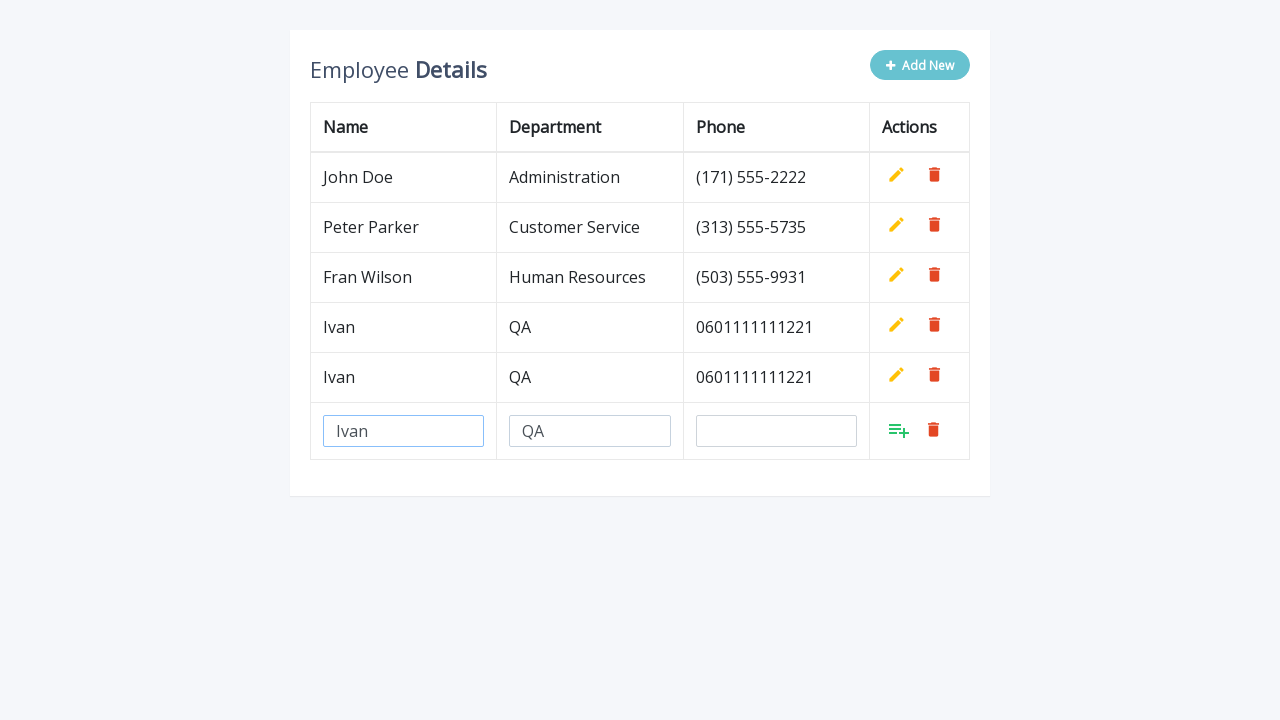

Filled phone field with '0601111111221' for row 3 on input[name='phone']
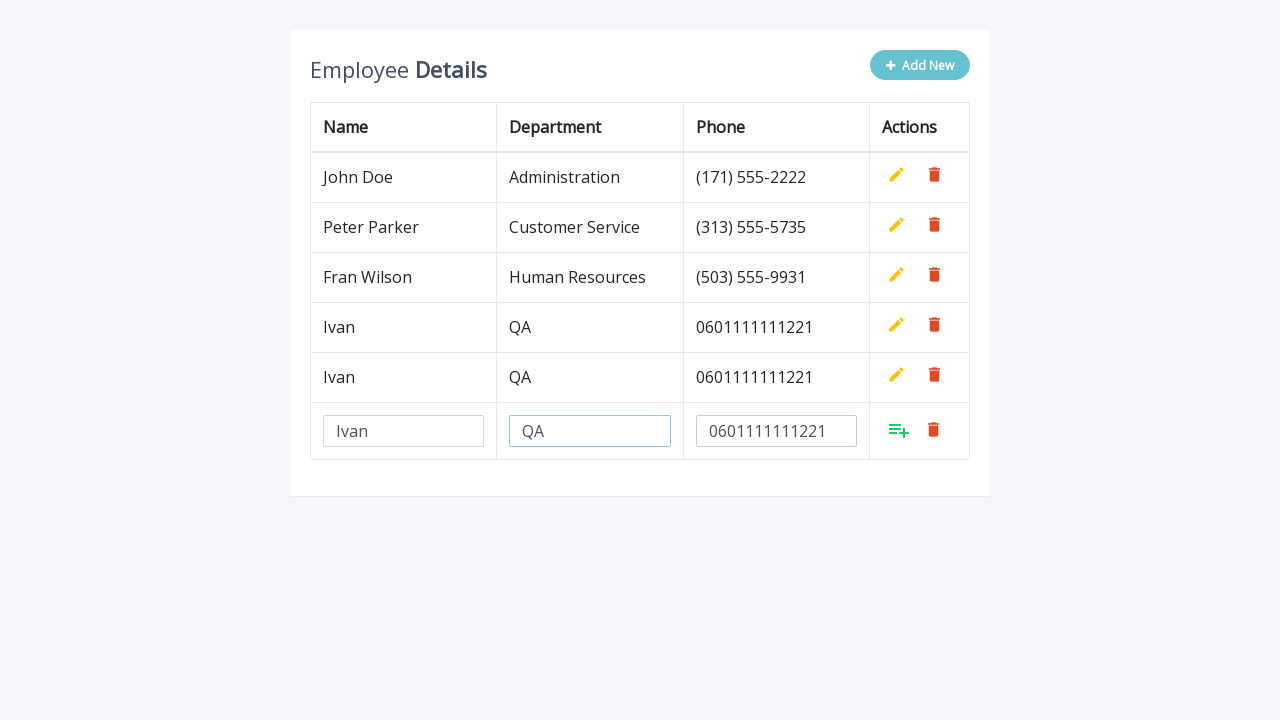

Clicked confirm button to add row 3 to the table at (899, 430) on tr:last-child td:nth-child(4) a.add i
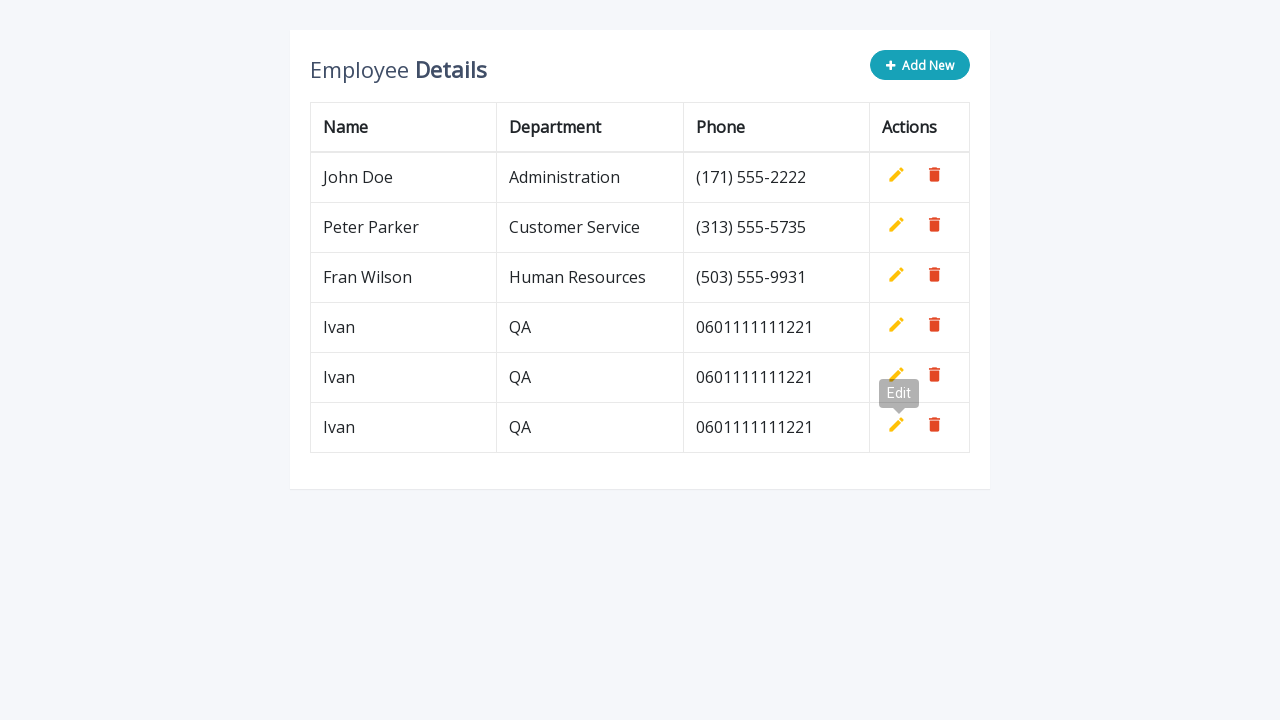

Clicked 'Add New' button to create new row 4 at (920, 65) on button.btn.btn-info.add-new
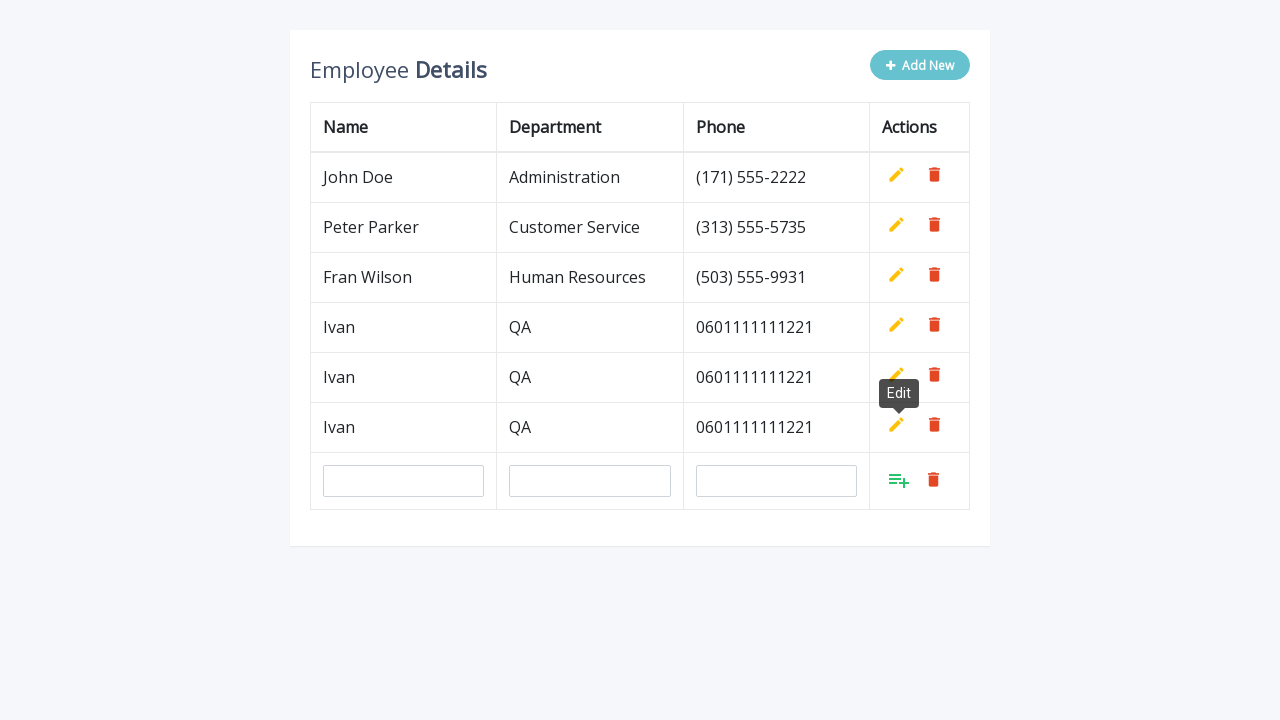

Filled name field with 'Ivan' for row 4 on input[name='name']
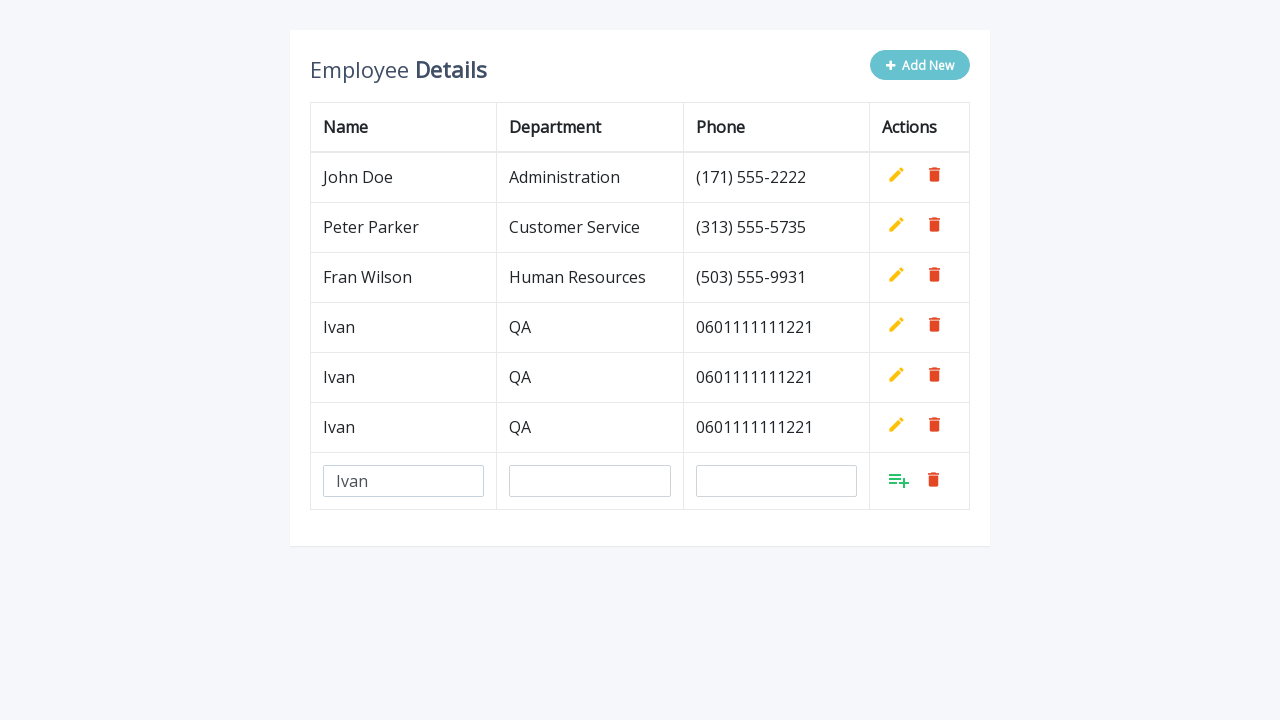

Filled department field with 'QA' for row 4 on input[name='department']
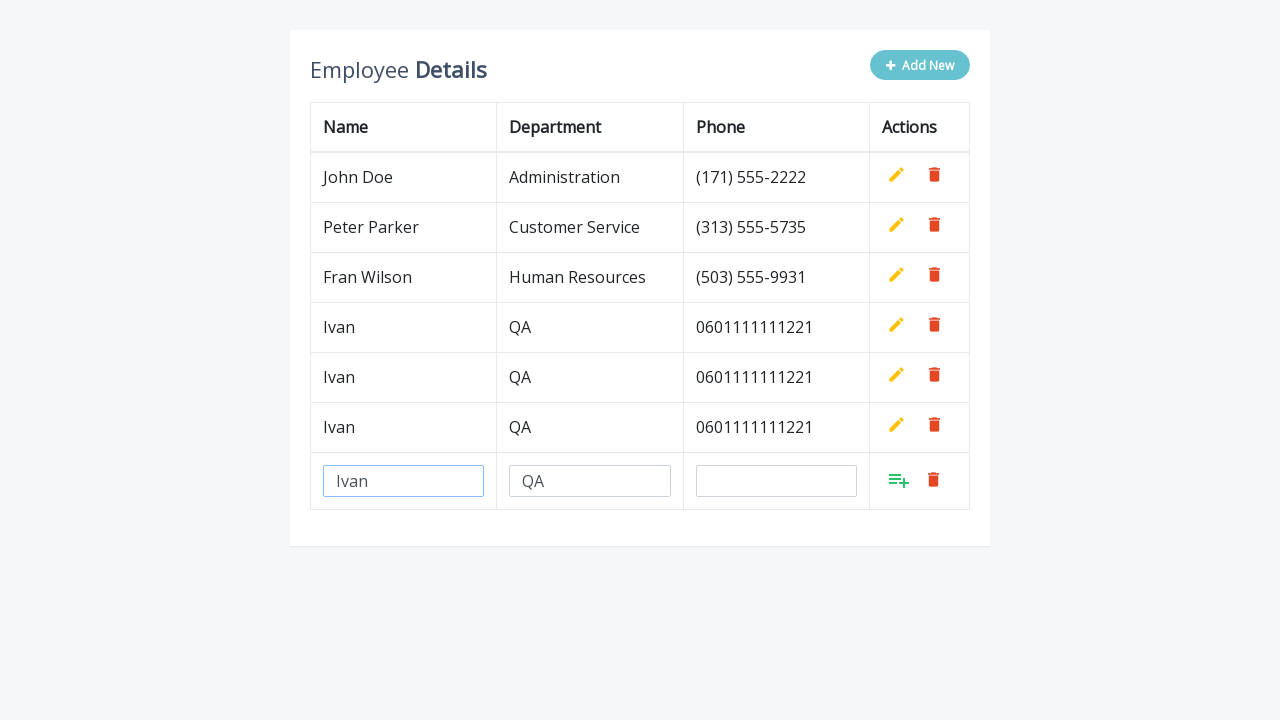

Filled phone field with '0601111111221' for row 4 on input[name='phone']
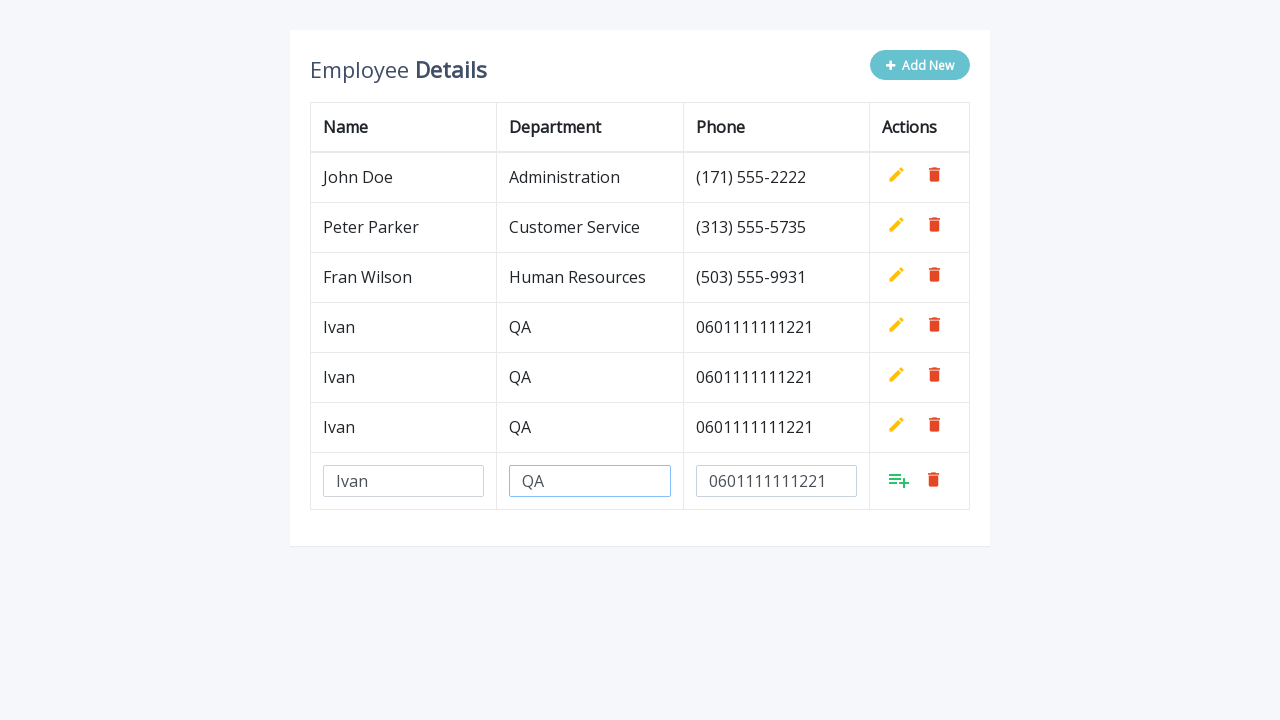

Clicked confirm button to add row 4 to the table at (899, 480) on tr:last-child td:nth-child(4) a.add i
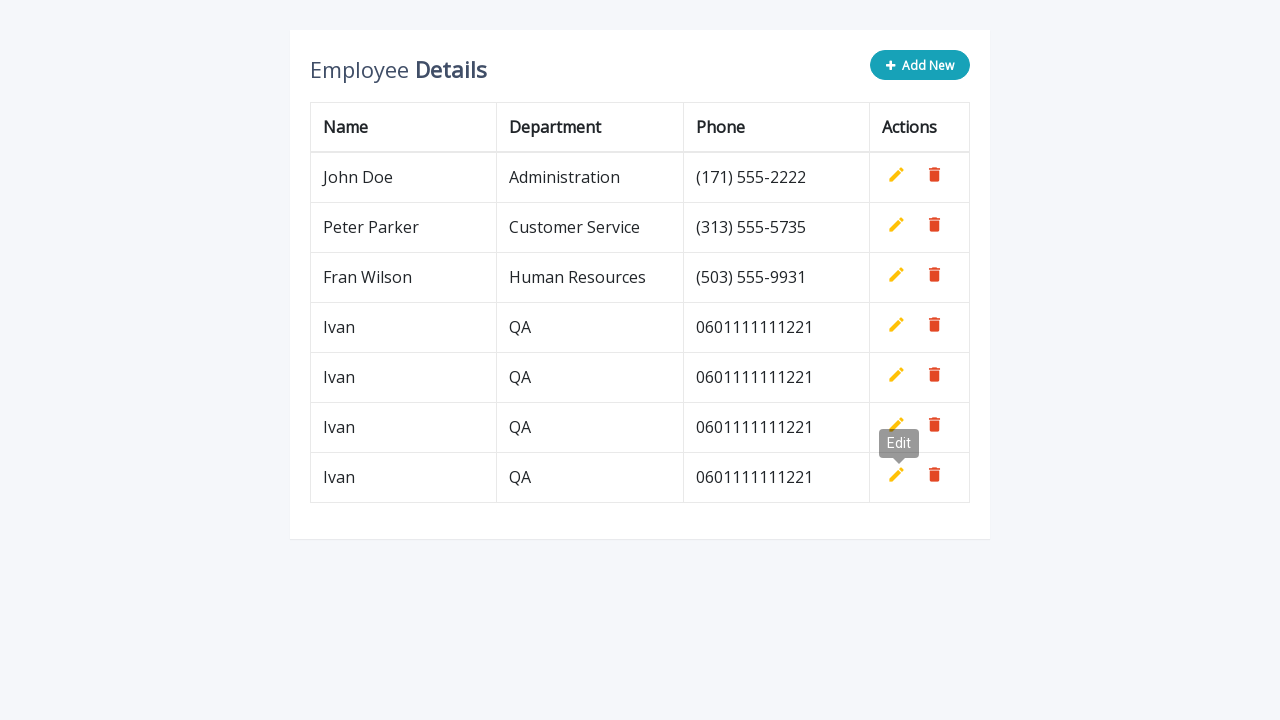

Clicked 'Add New' button to create new row 5 at (920, 65) on button.btn.btn-info.add-new
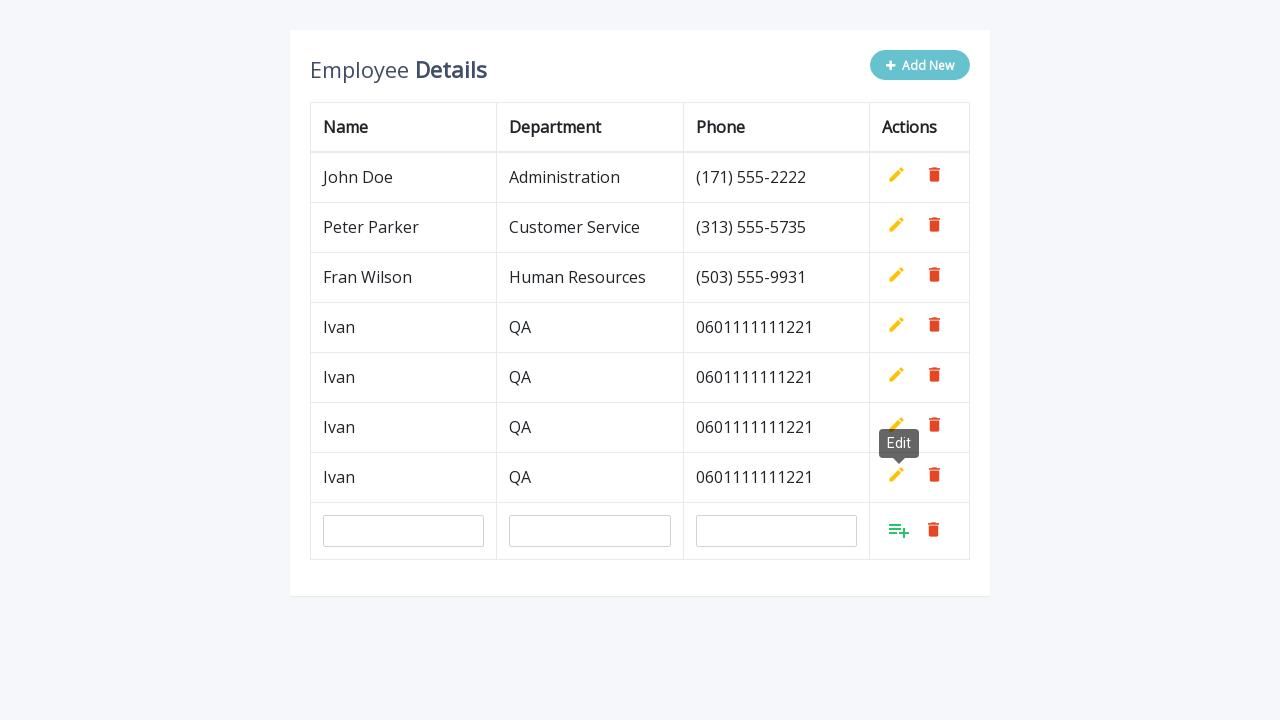

Filled name field with 'Ivan' for row 5 on input[name='name']
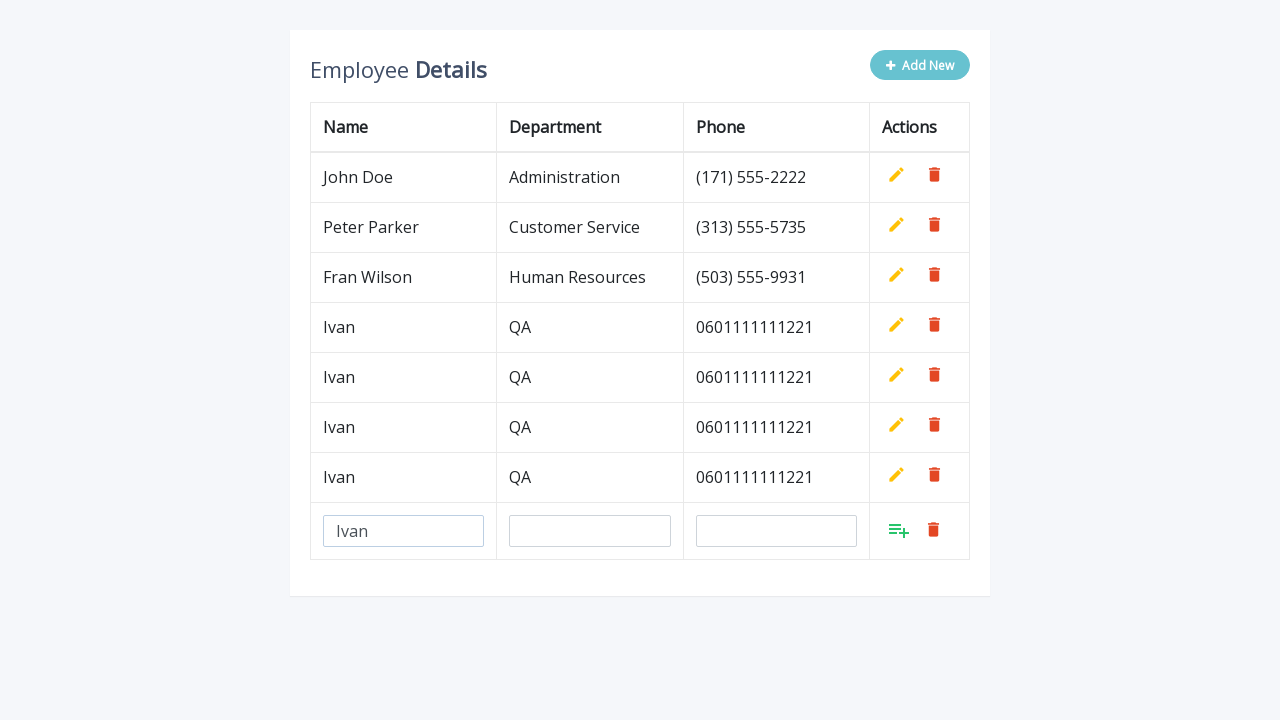

Filled department field with 'QA' for row 5 on input[name='department']
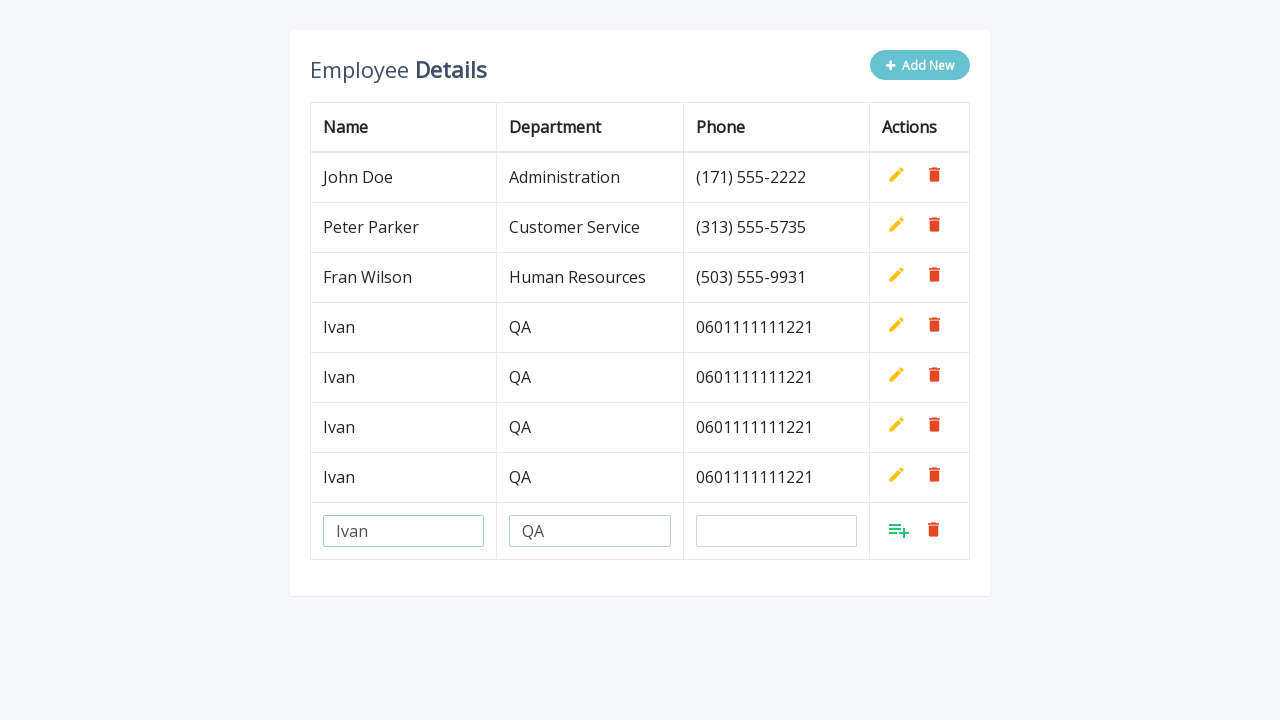

Filled phone field with '0601111111221' for row 5 on input[name='phone']
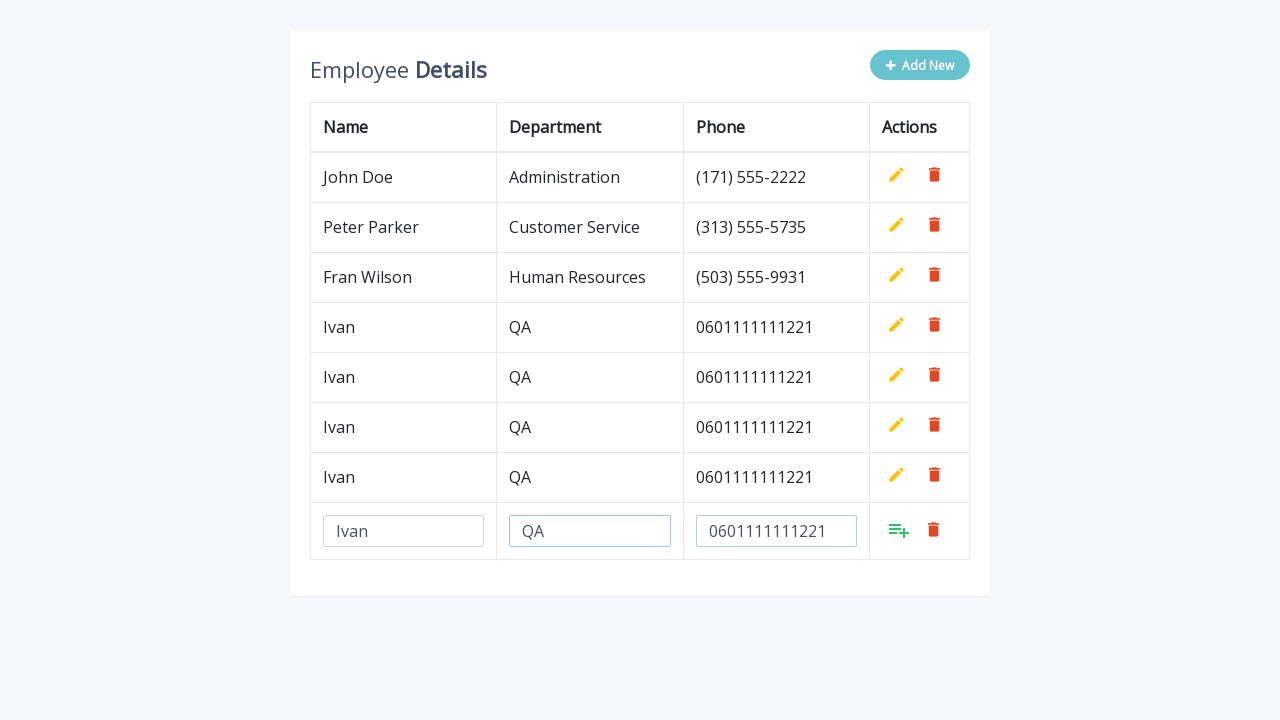

Clicked confirm button to add row 5 to the table at (899, 530) on tr:last-child td:nth-child(4) a.add i
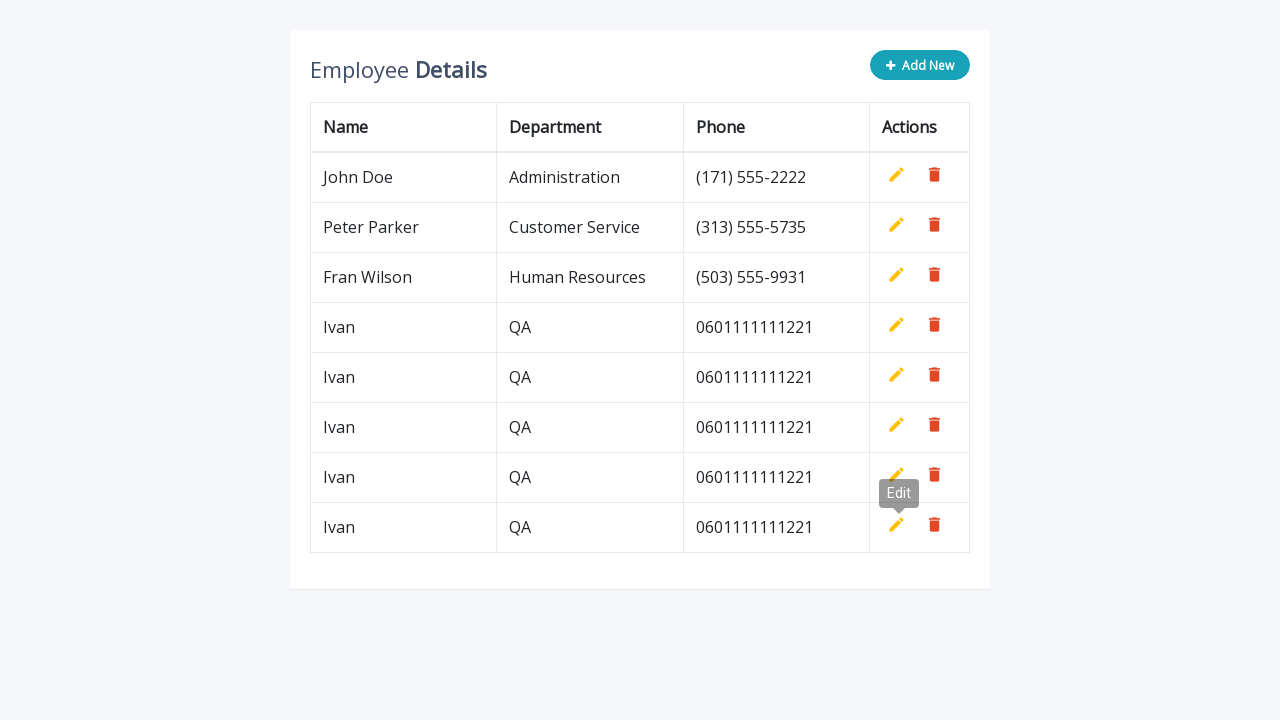

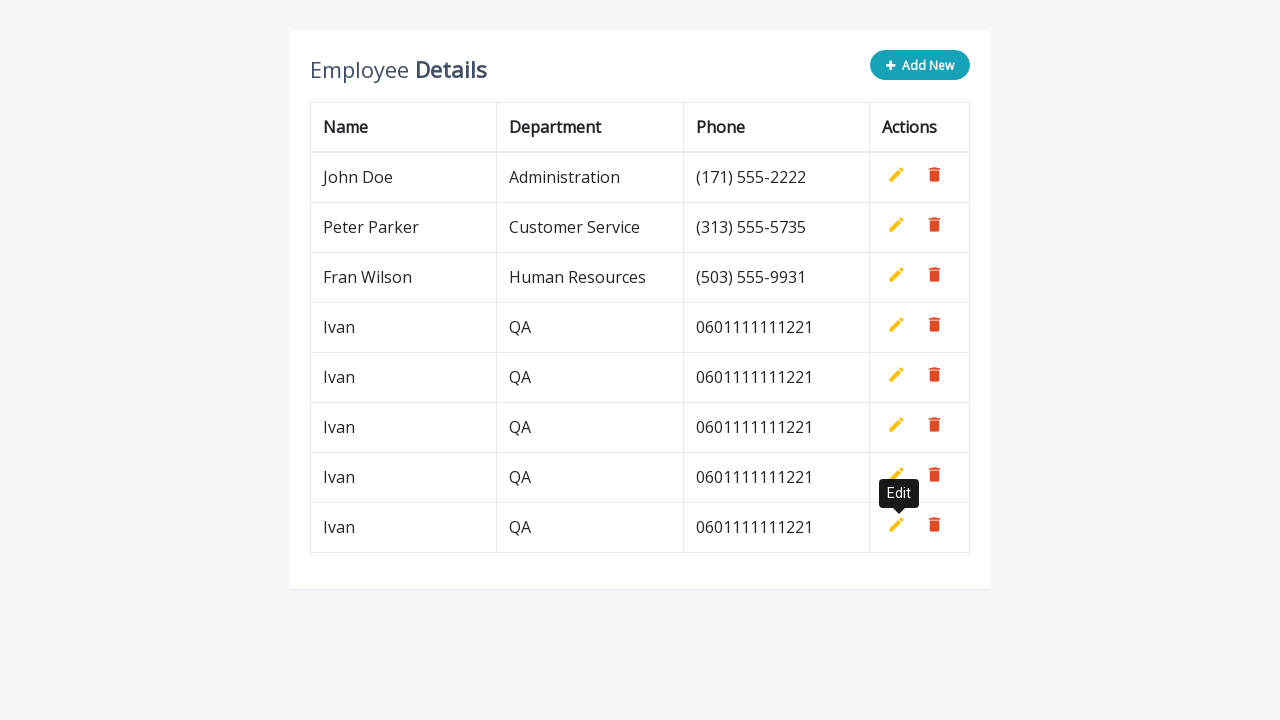